Tests a text box form by filling in full name, email, current address, and permanent address fields, then submitting the form

Starting URL: https://demoqa.com/text-box

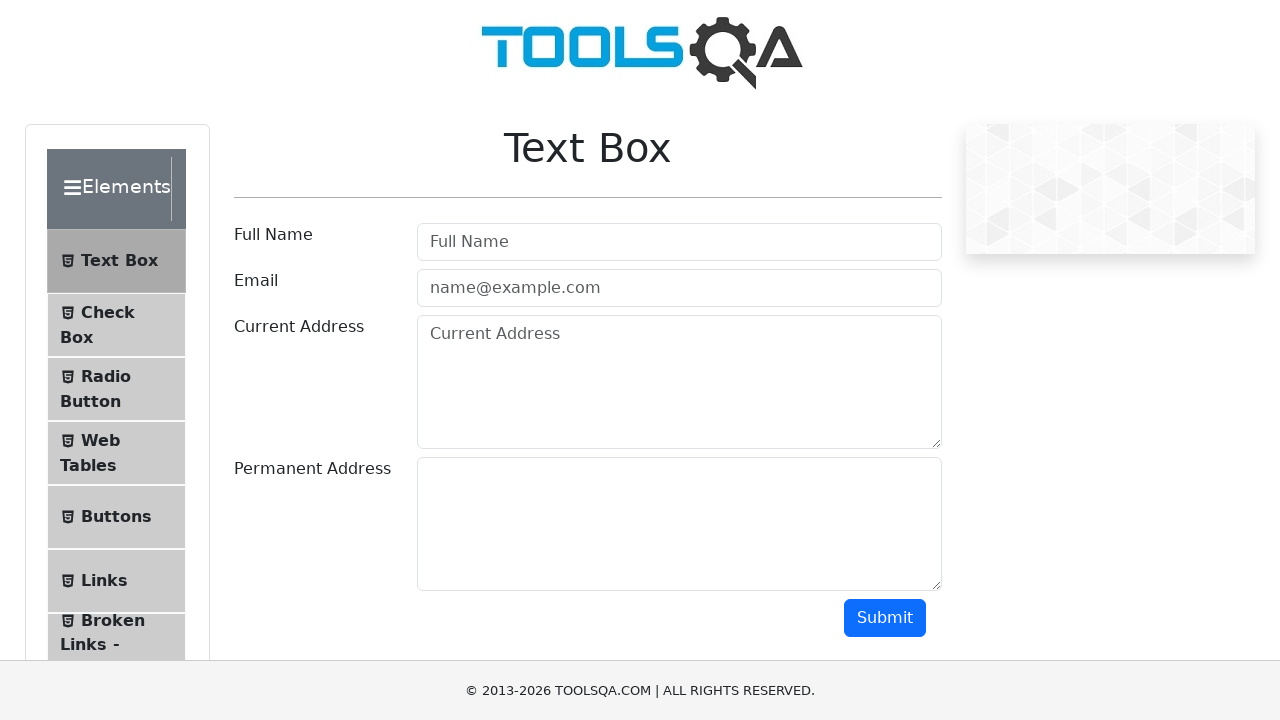

Filled full name field with 'John Doe' on #userName
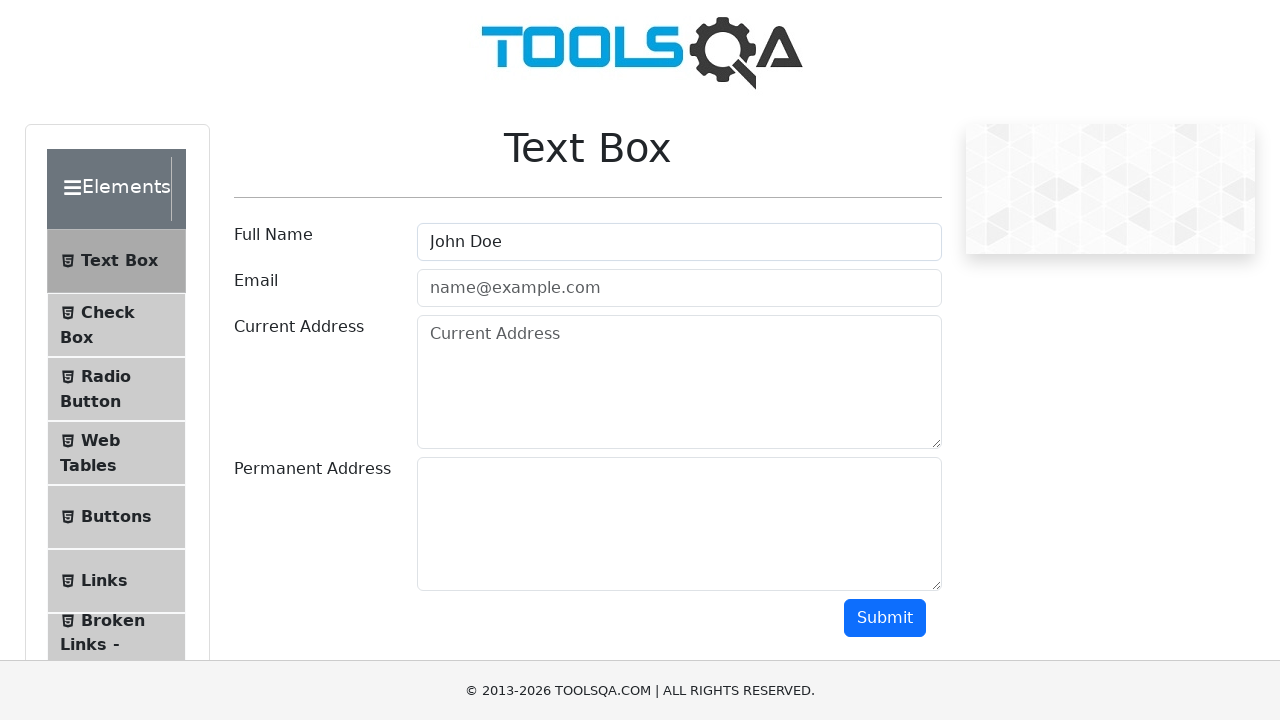

Filled email field with 'john@gmail.com' on #userEmail
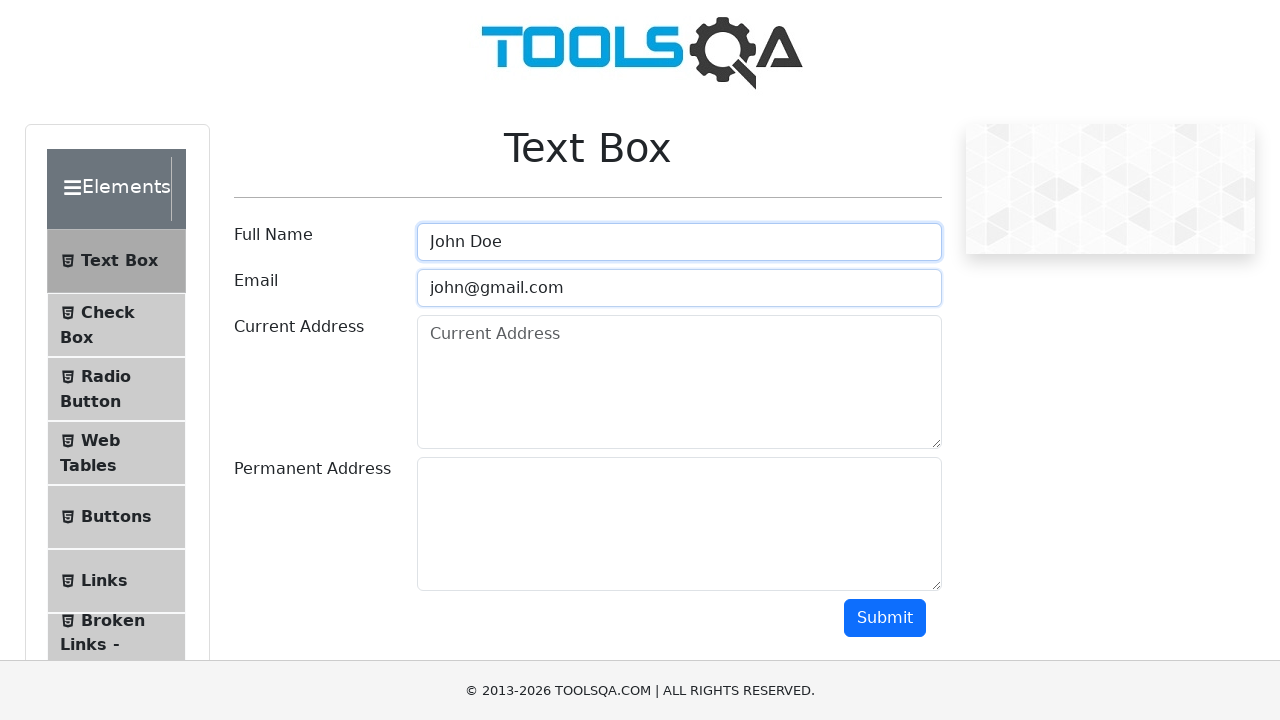

Filled current address field with 'Bishkek123' on #currentAddress
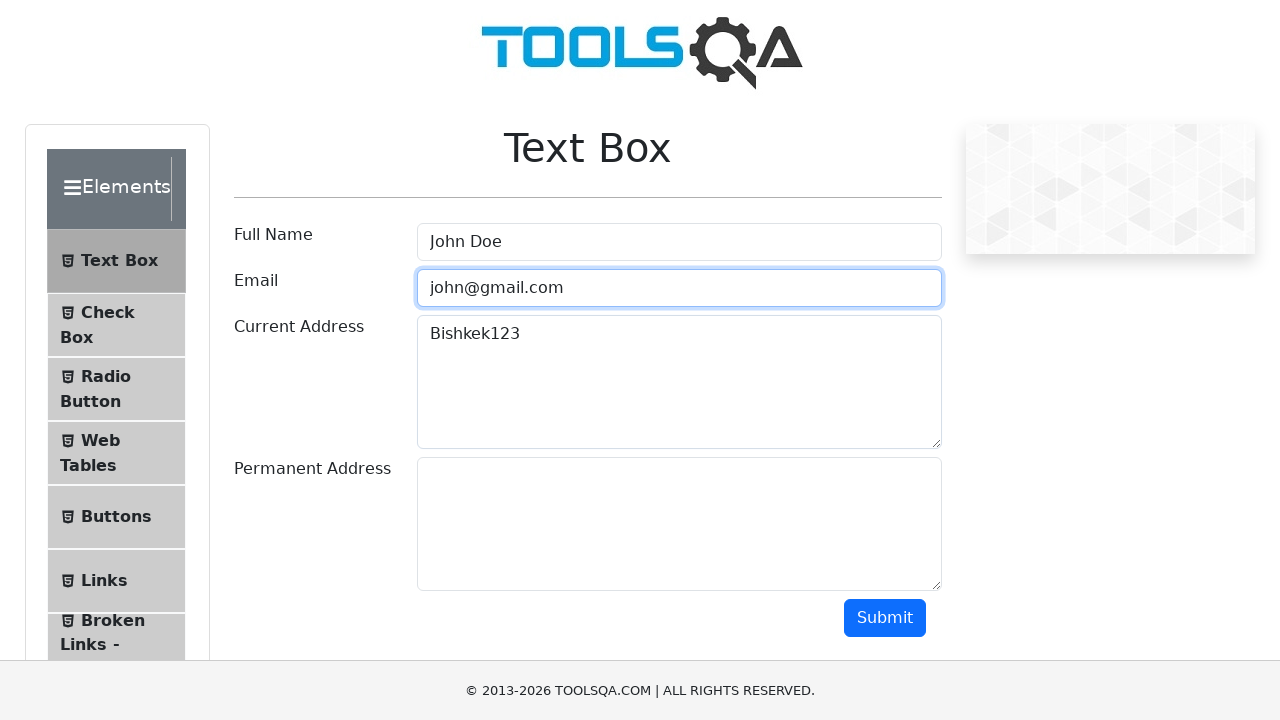

Filled permanent address field with 'WallStreet123' on #permanentAddress
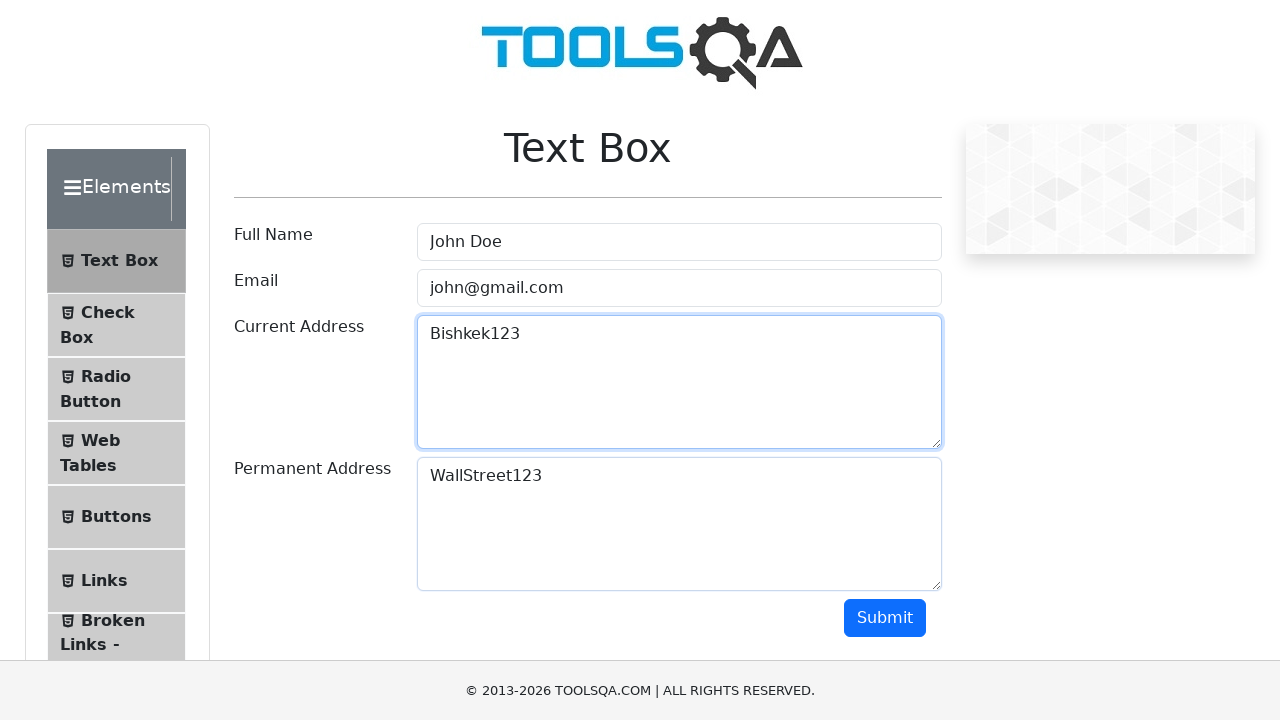

Clicked submit button to submit the form at (885, 618) on #submit
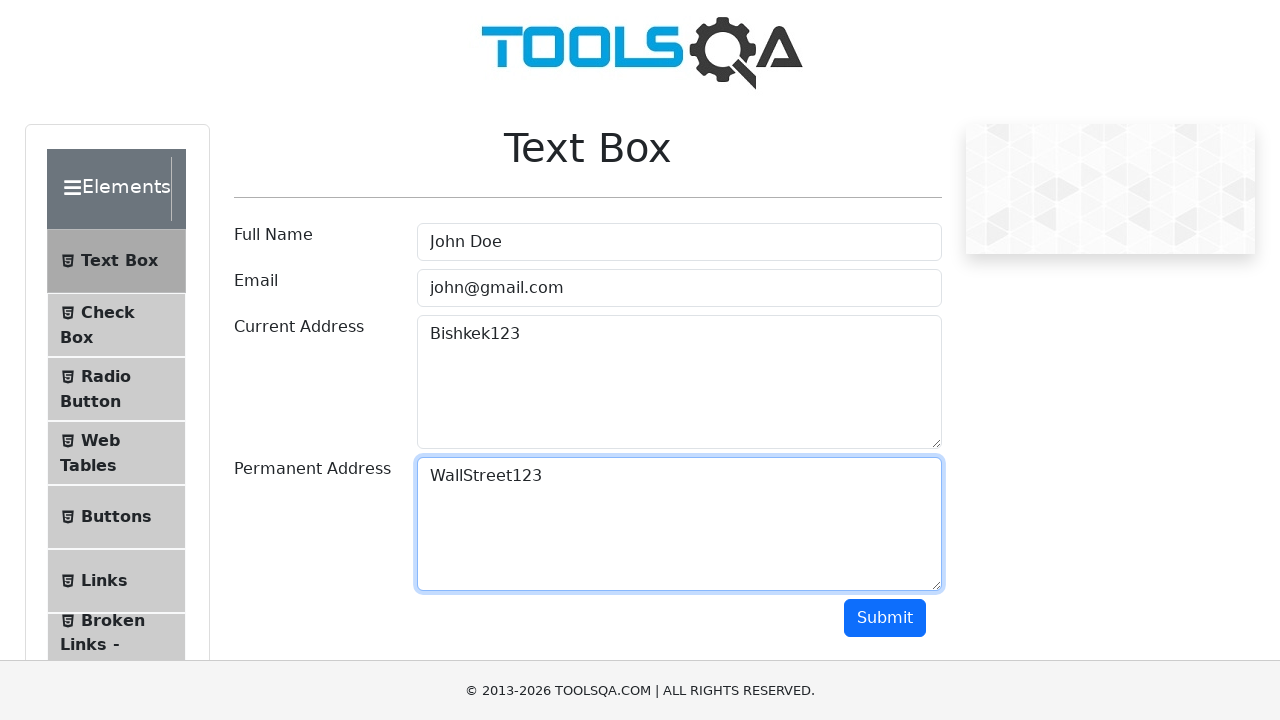

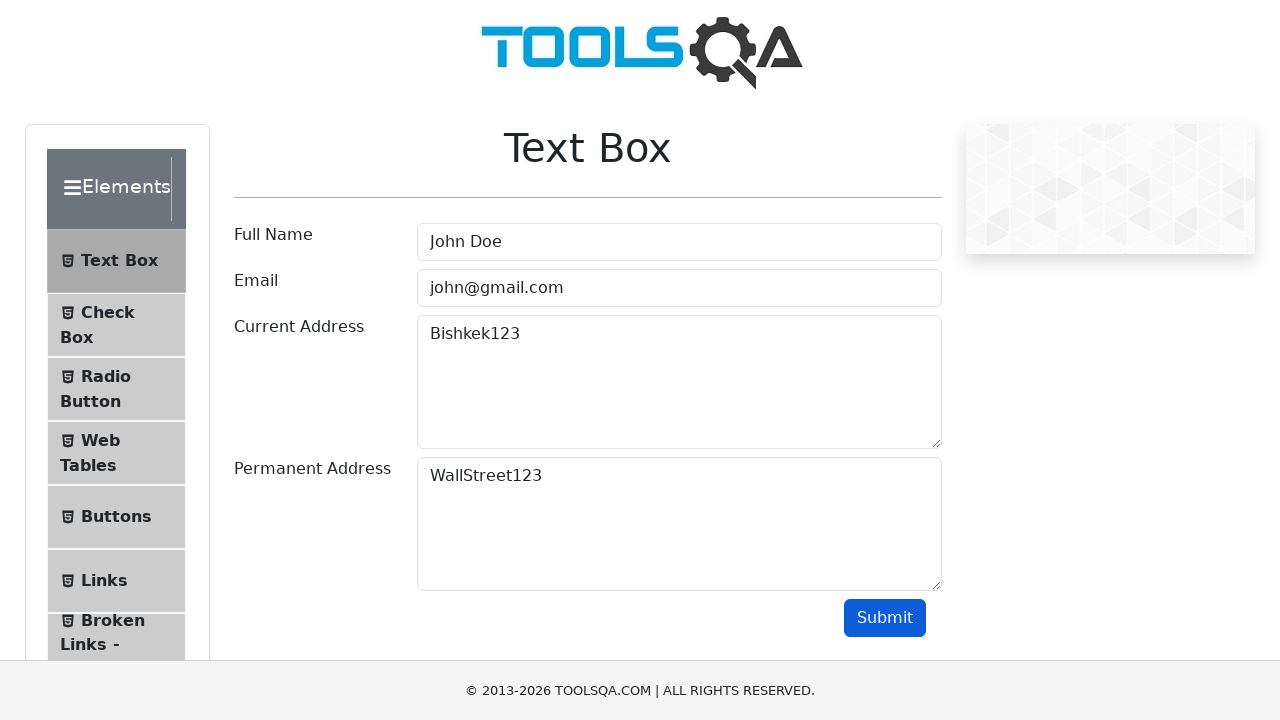